Navigates to Hepsiburada homepage to verify the page loads successfully

Starting URL: https://www.hepsiburada.com

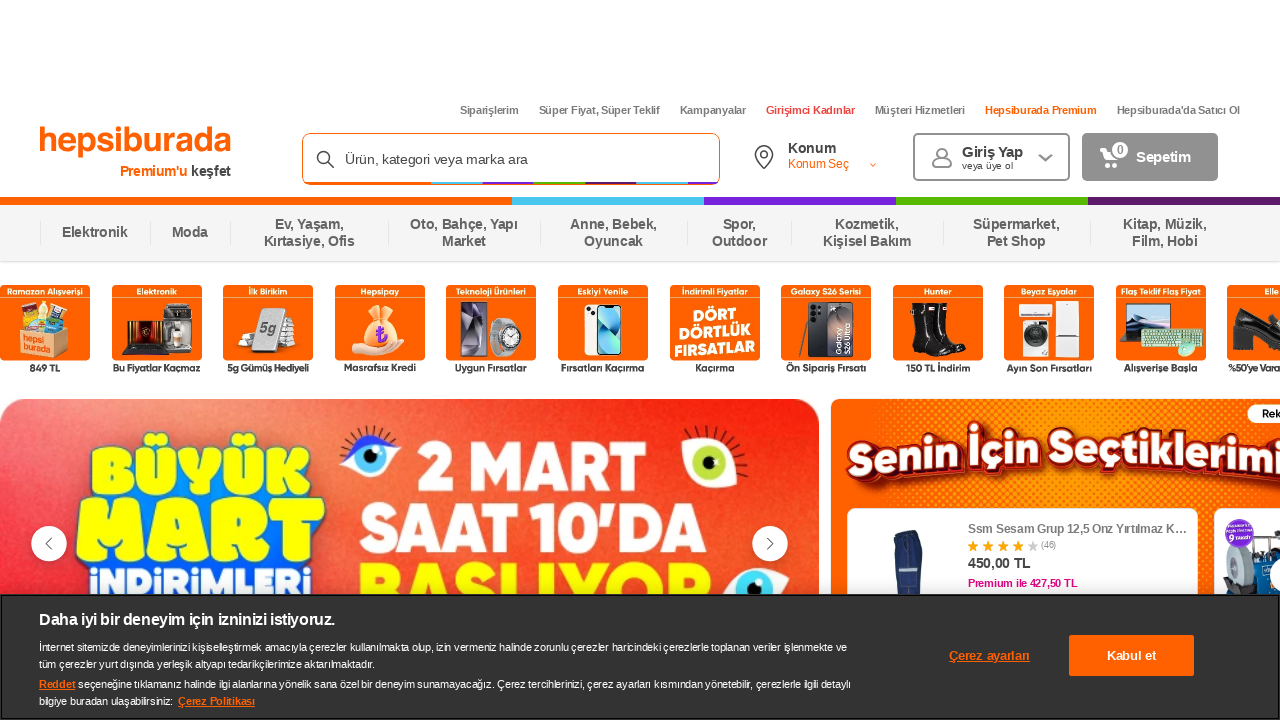

Navigated to Hepsiburada homepage and waited for DOM content to load
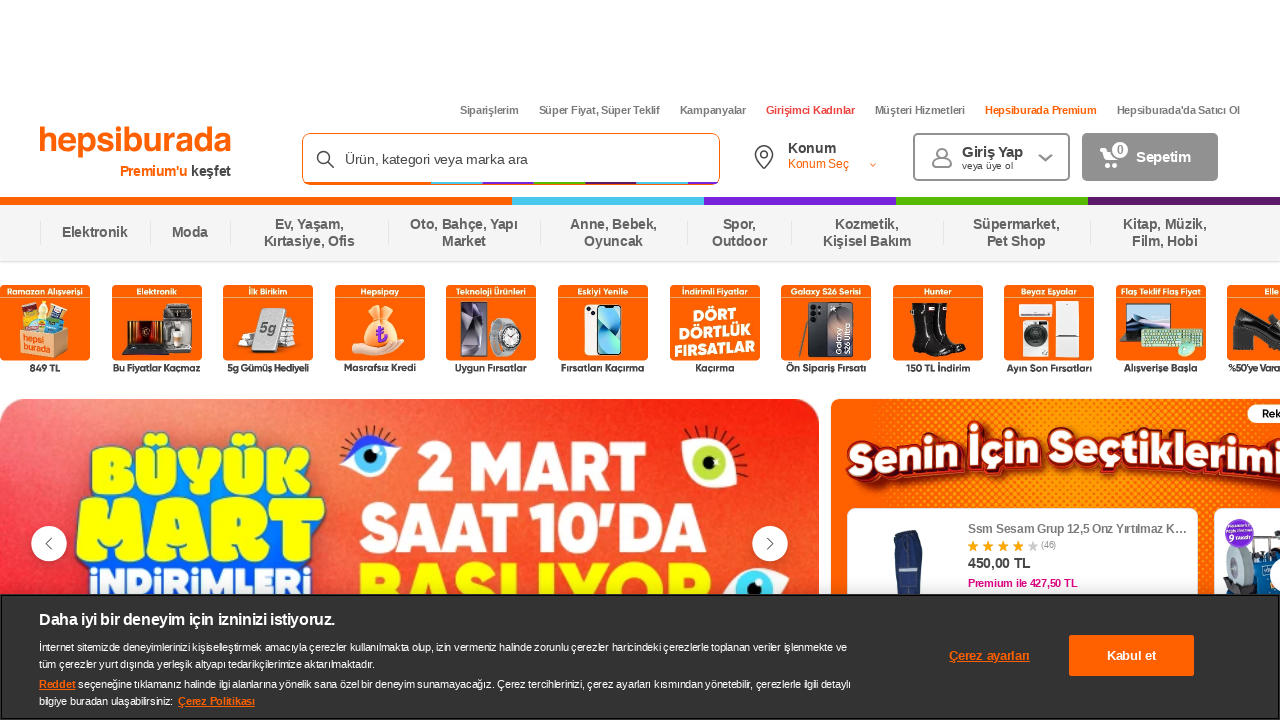

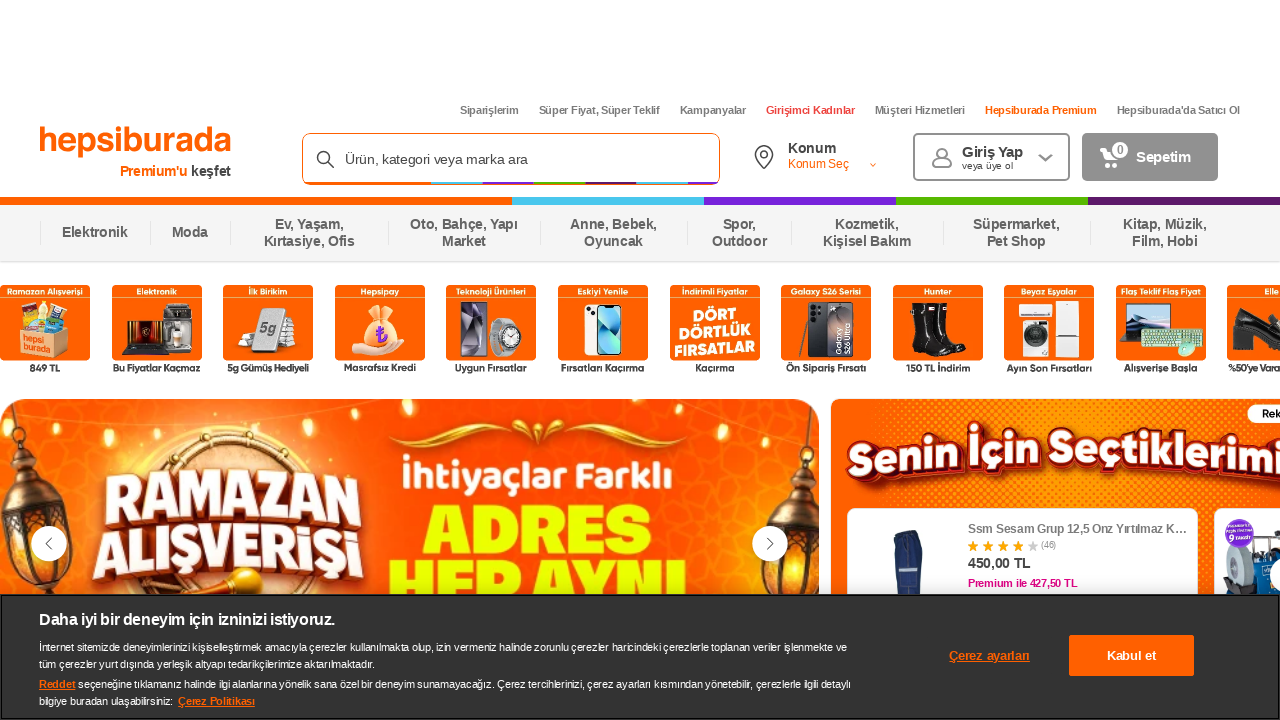